Tests selecting an option from a dropdown by iterating through options and clicking the one with matching text "Option 1"

Starting URL: http://the-internet.herokuapp.com/dropdown

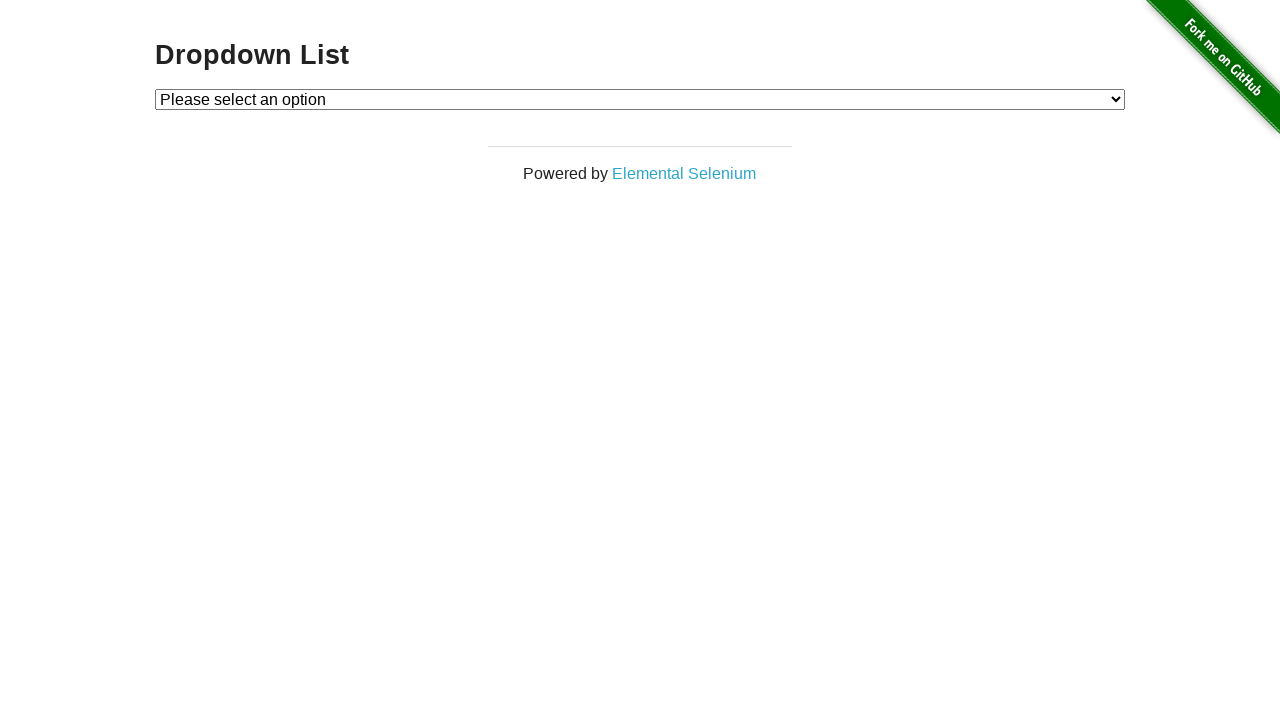

Dropdown element is visible and ready
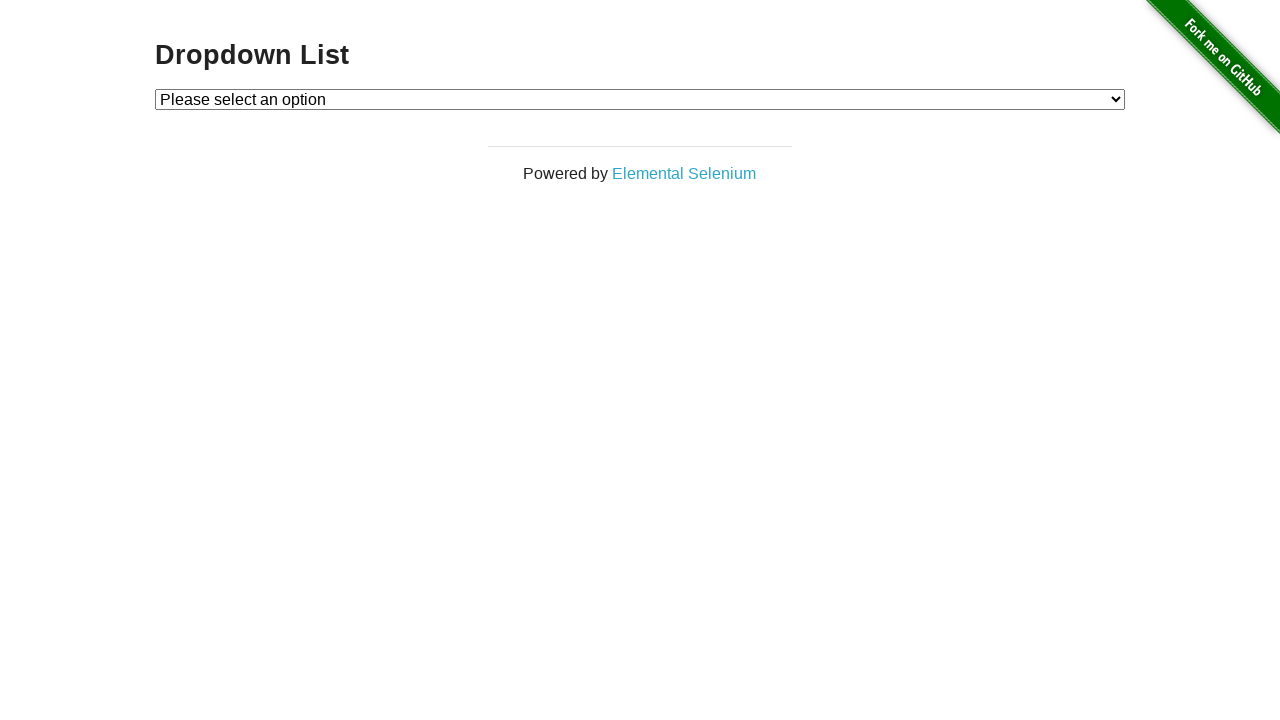

Selected 'Option 1' from the dropdown on #dropdown
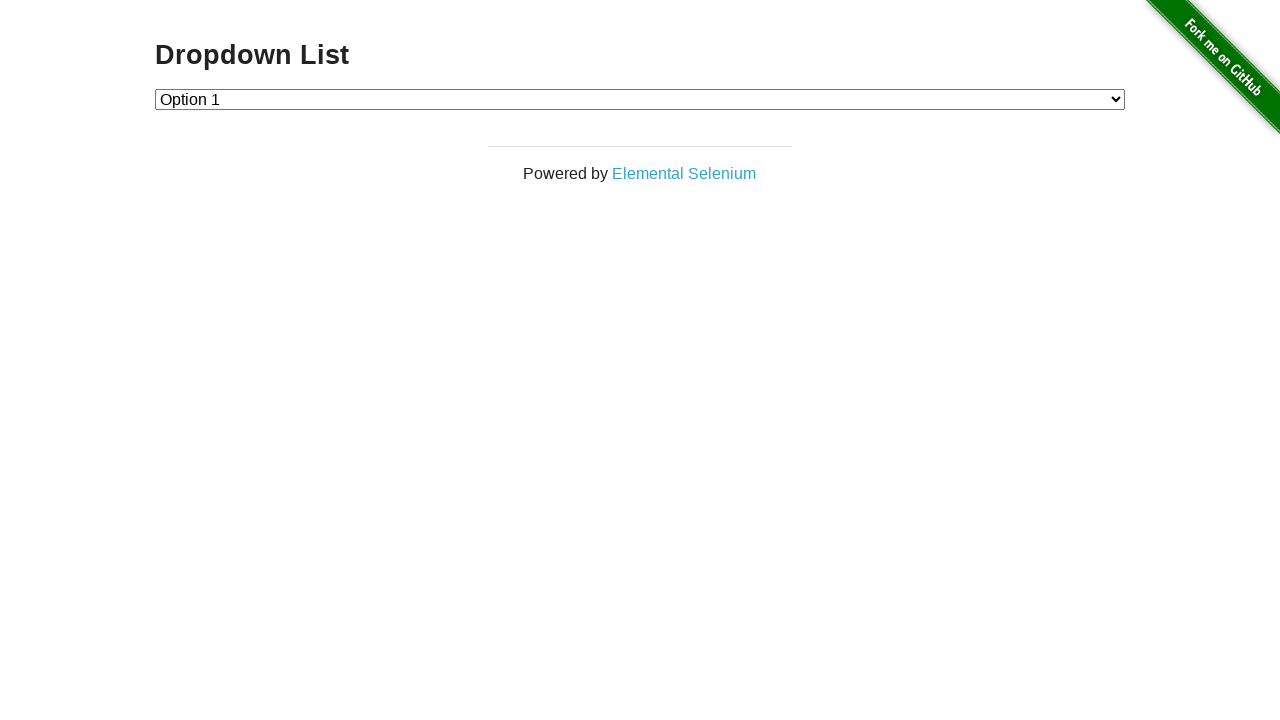

Verified that 'Option 1' was successfully selected (value === '1')
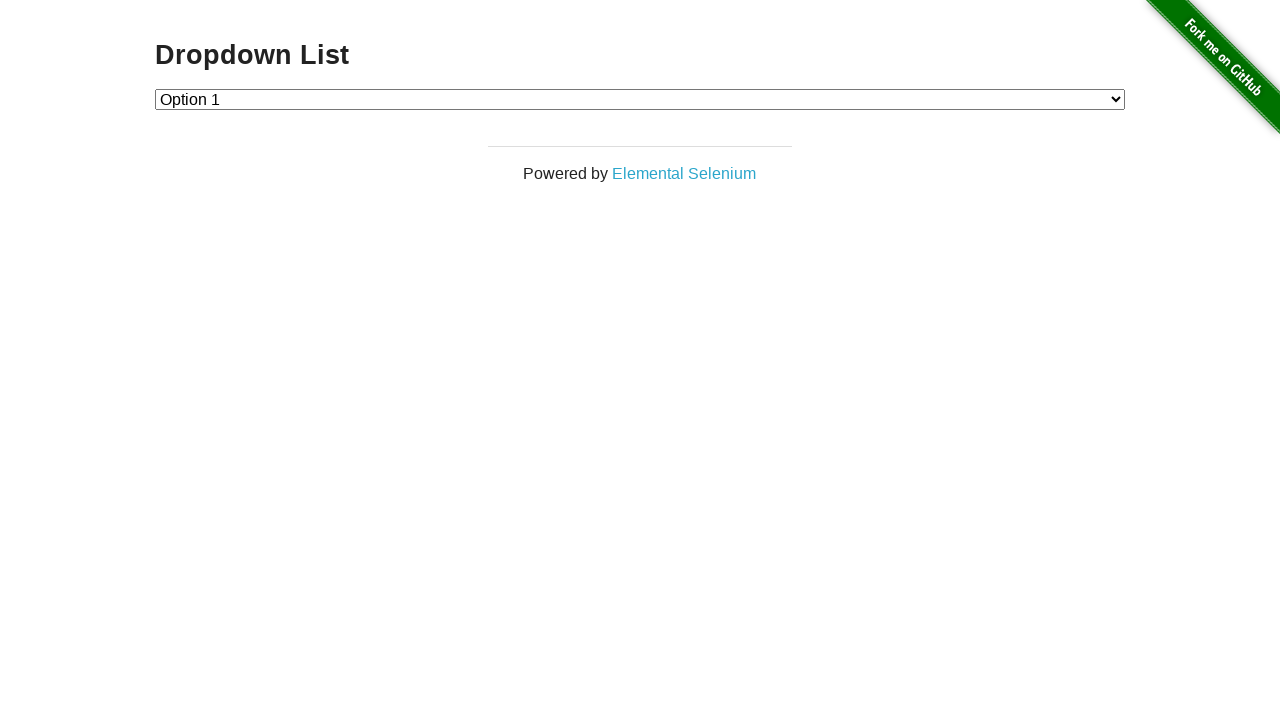

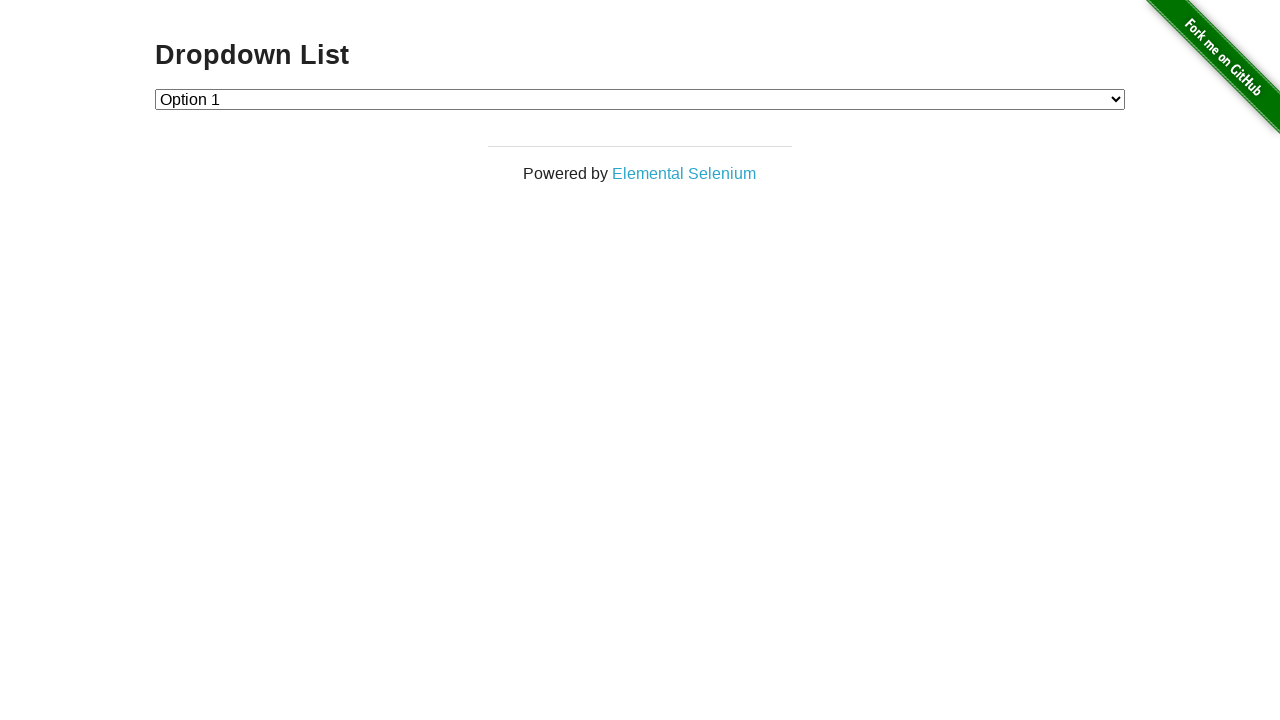